Tests the AngularJS homepage todo list functionality by adding a new todo item, verifying it appears in the list, and marking it as complete.

Starting URL: https://angularjs.org

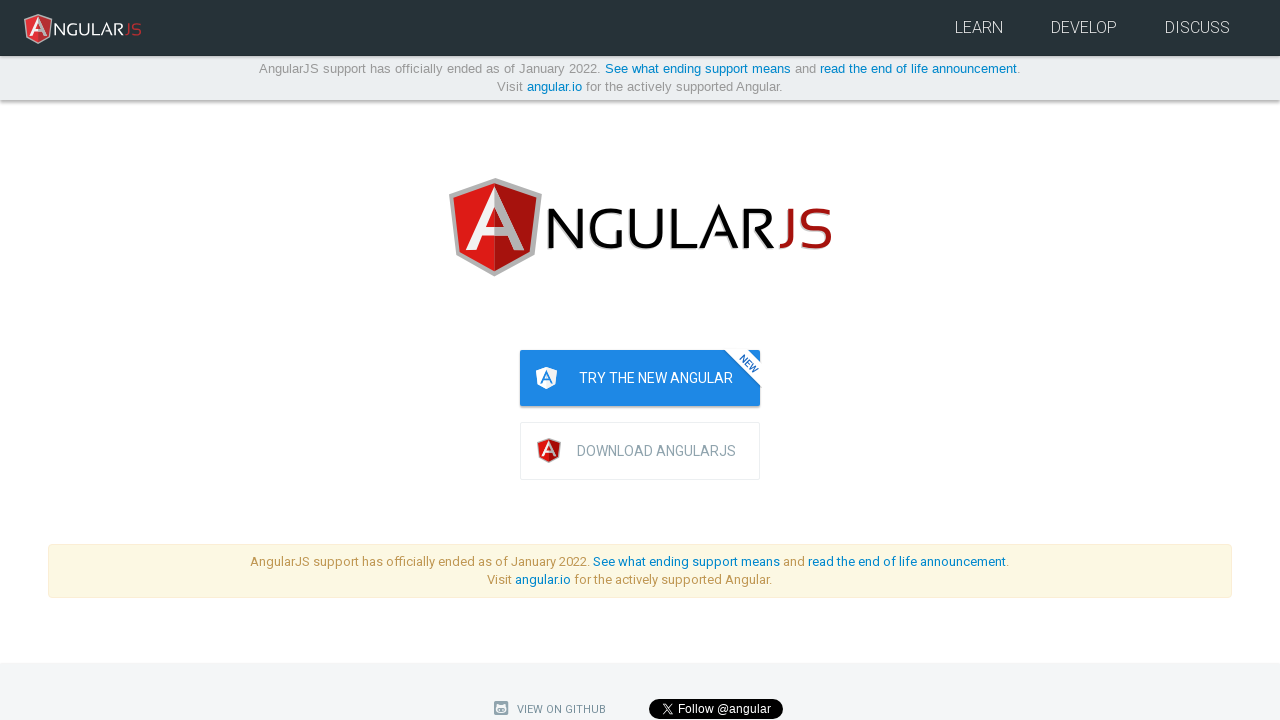

Navigated to AngularJS homepage
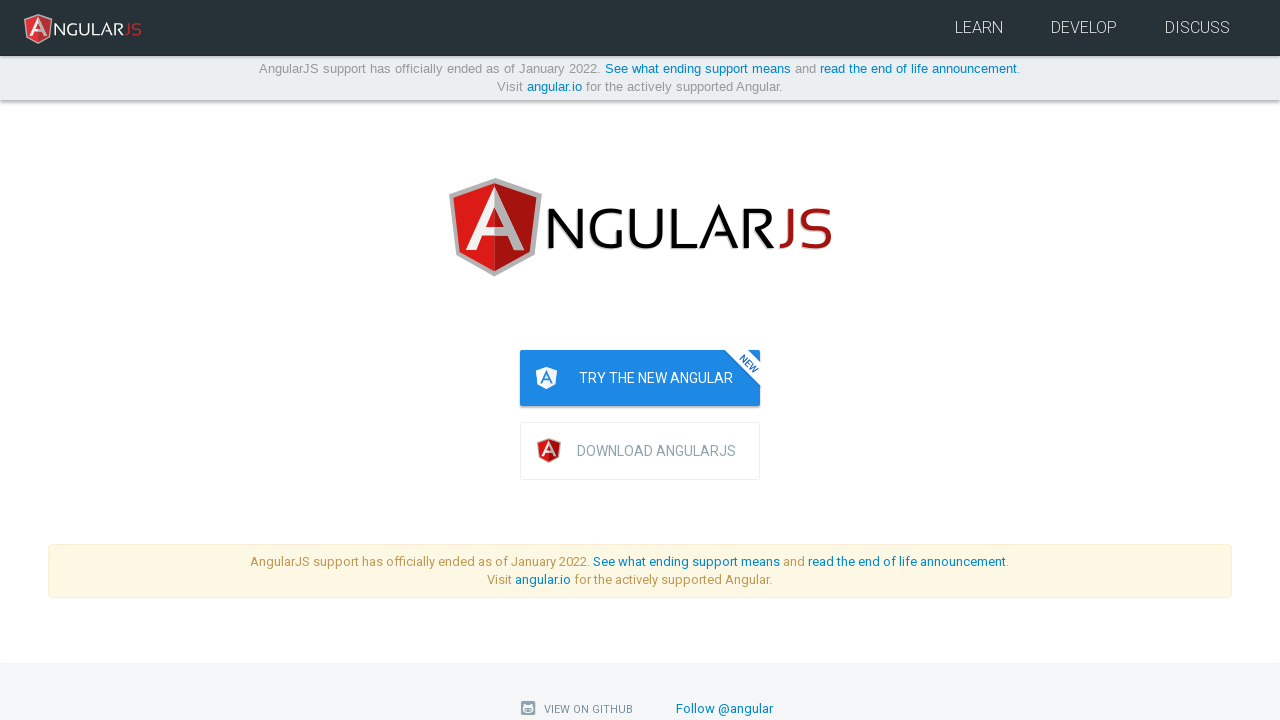

Filled todo input field with 'first test' on [ng-model="todoList.todoText"]
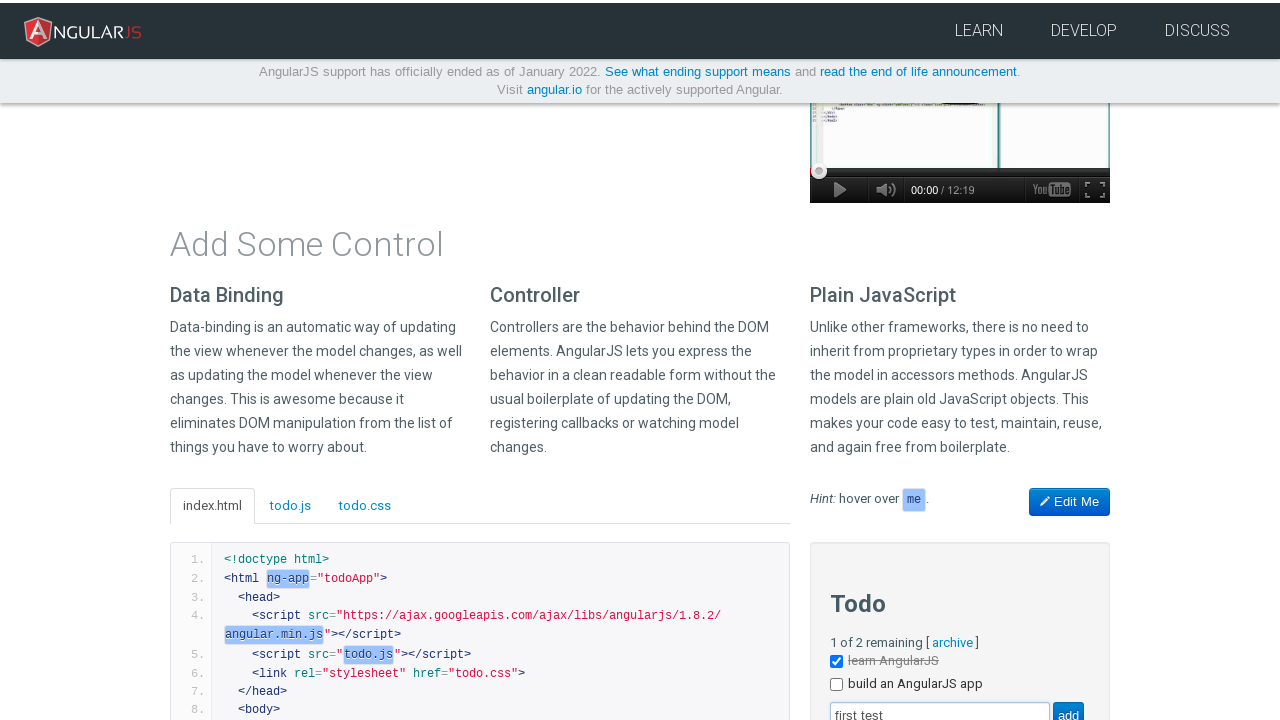

Clicked add button to create todo item at (1068, 706) on [value="add"]
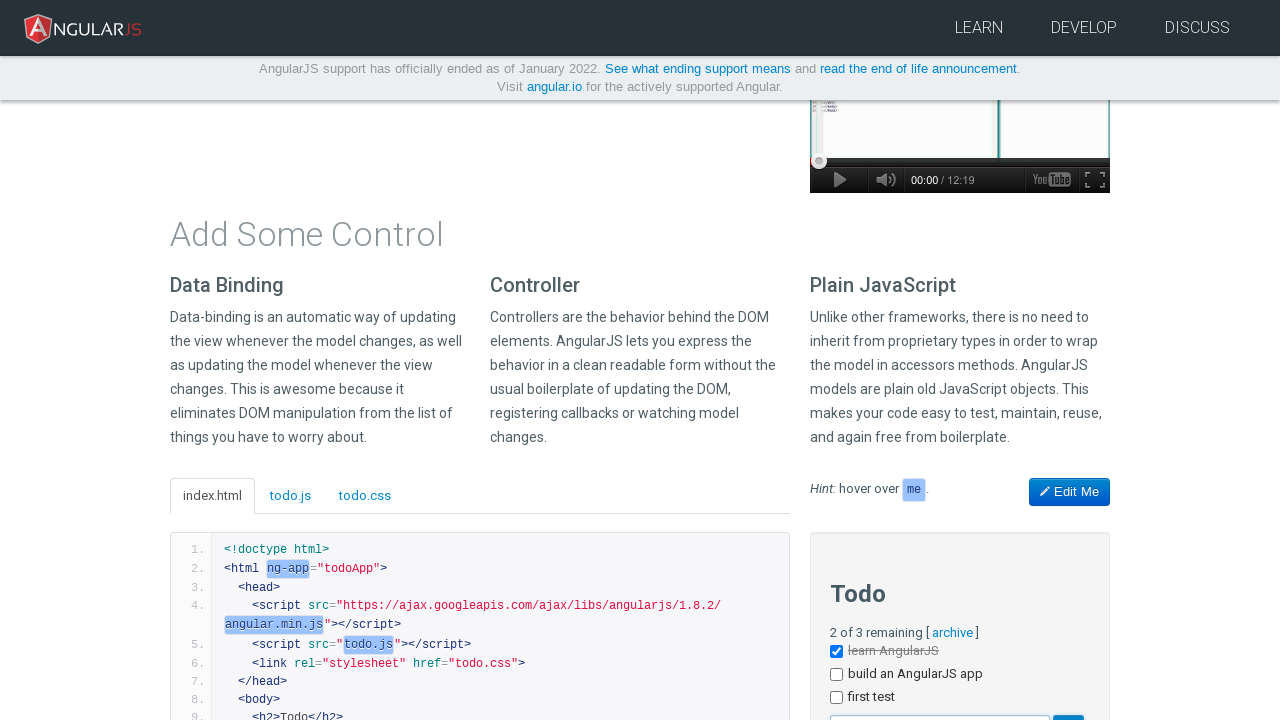

Todo list updated and items are visible
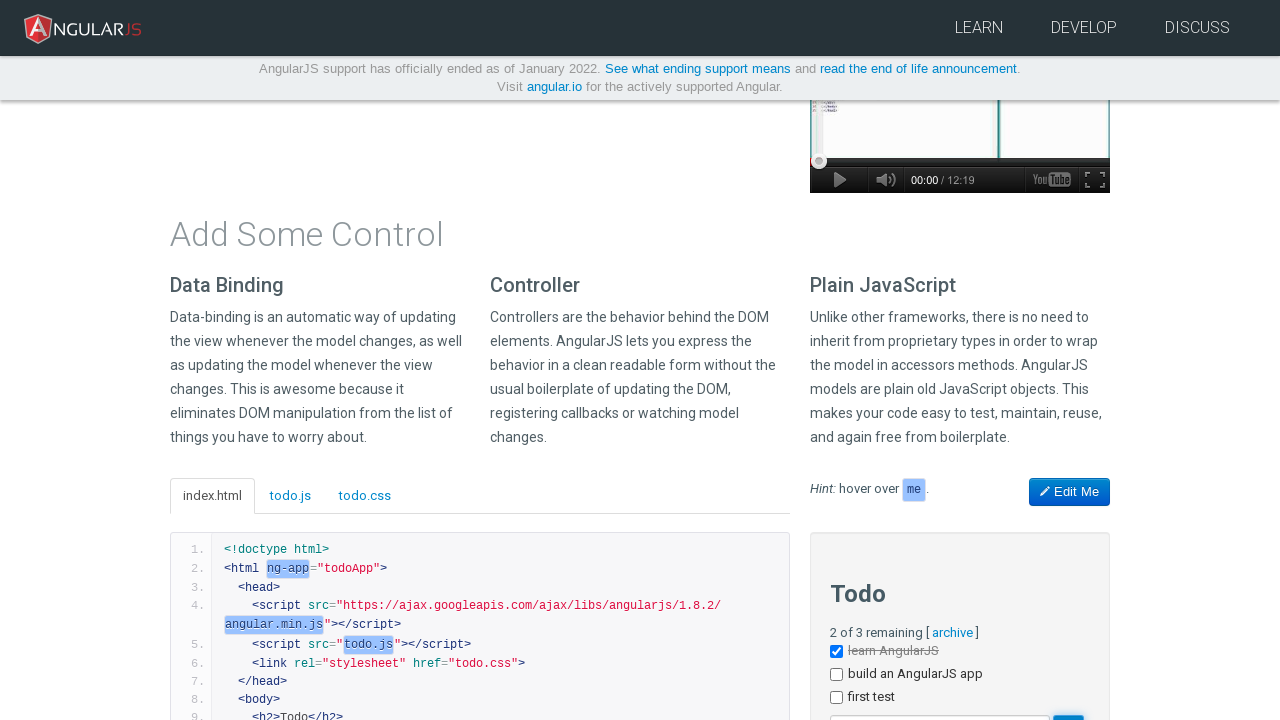

Clicked checkbox on third todo item to mark as complete at (836, 698) on [ng-repeat="todo in todoList.todos"] >> nth=2 >> input
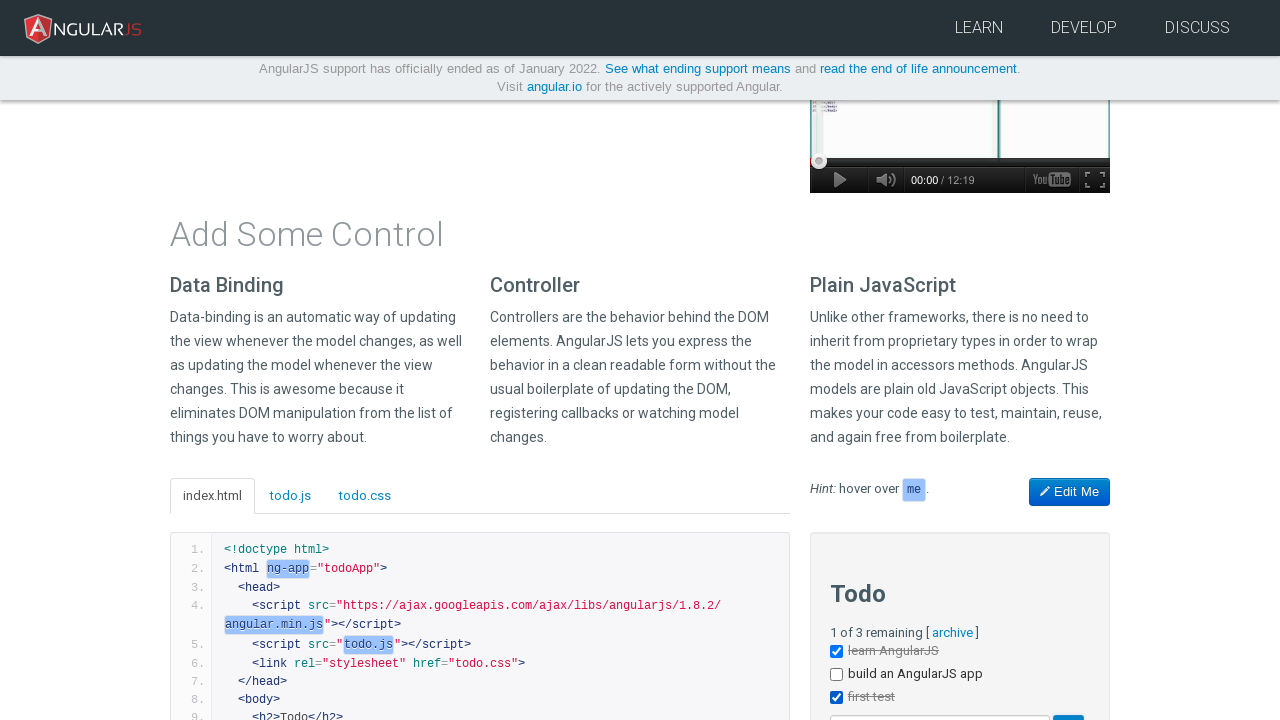

Completed todo item is now visible with done-true class
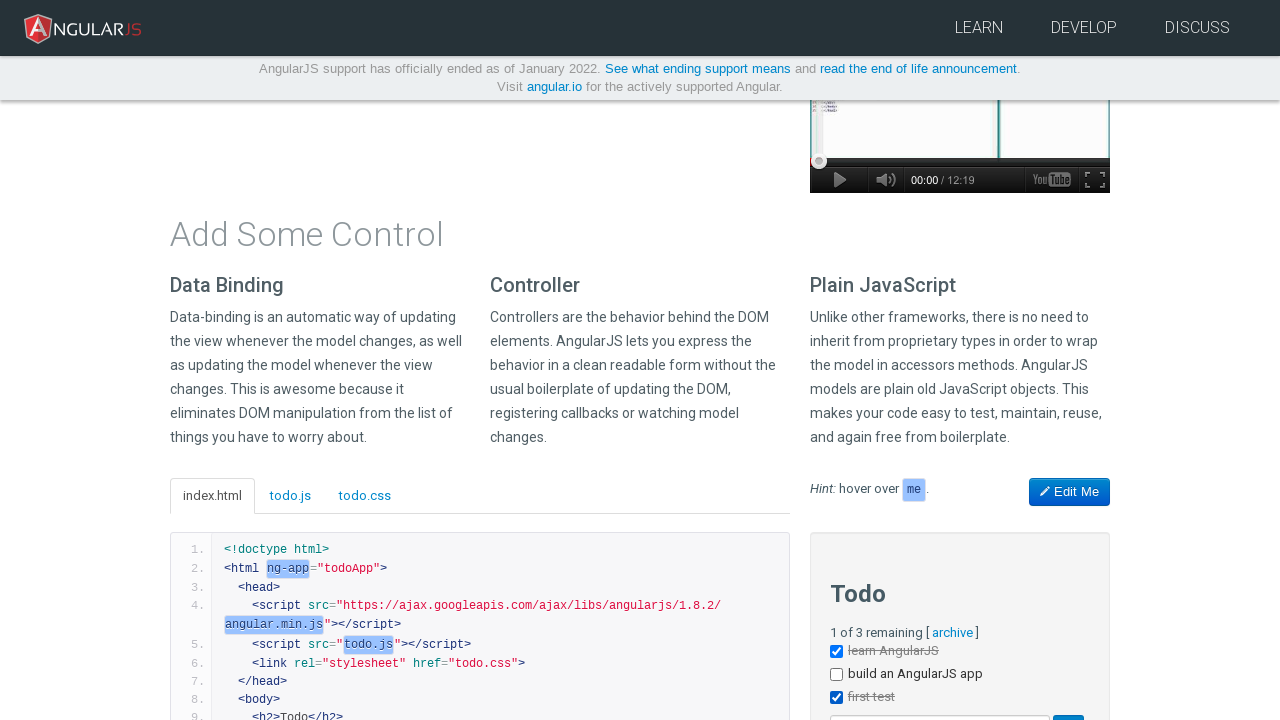

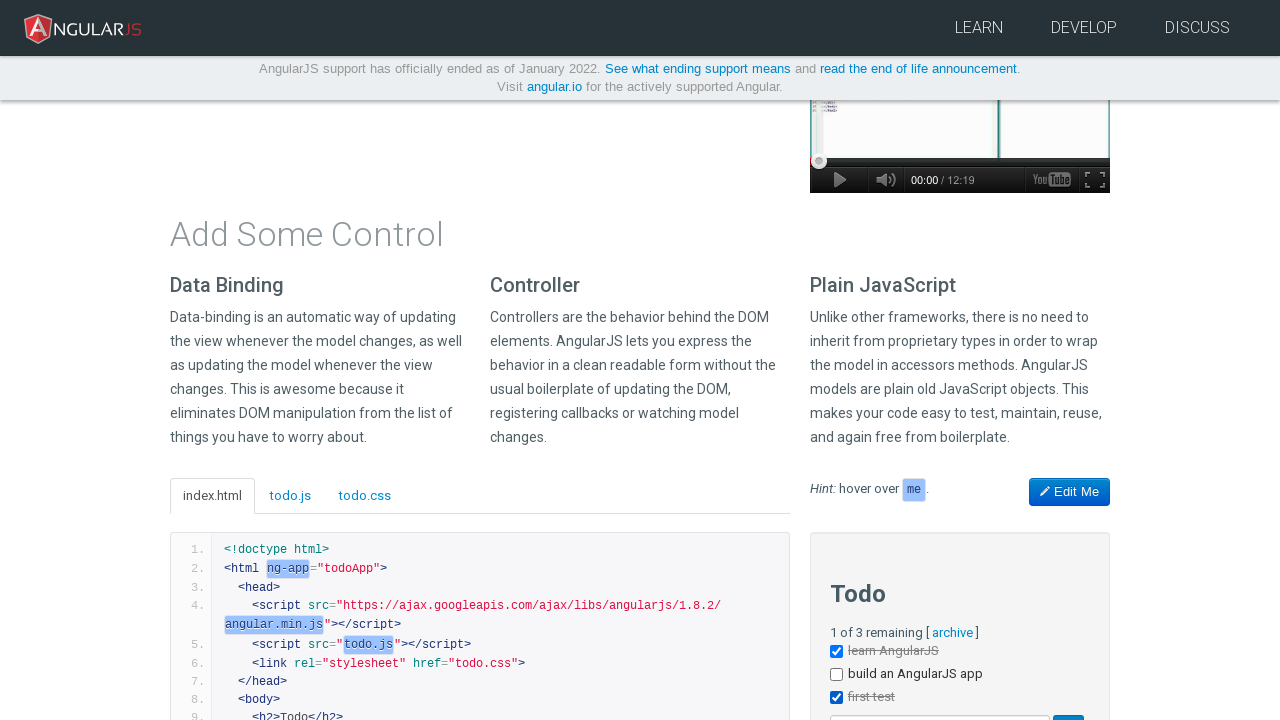